Tests modal dialog handling by clicking the Close button on an entry ad popup

Starting URL: http://the-internet.herokuapp.com/entry_ad

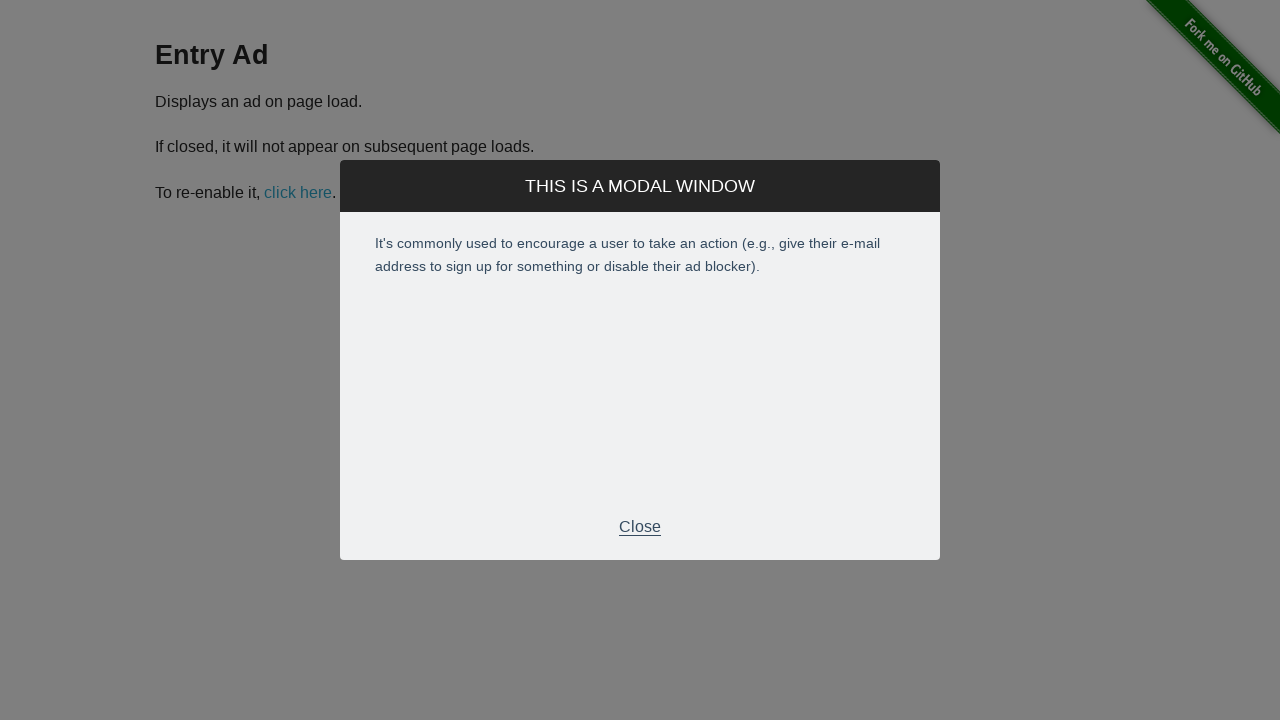

Navigated to entry ad page
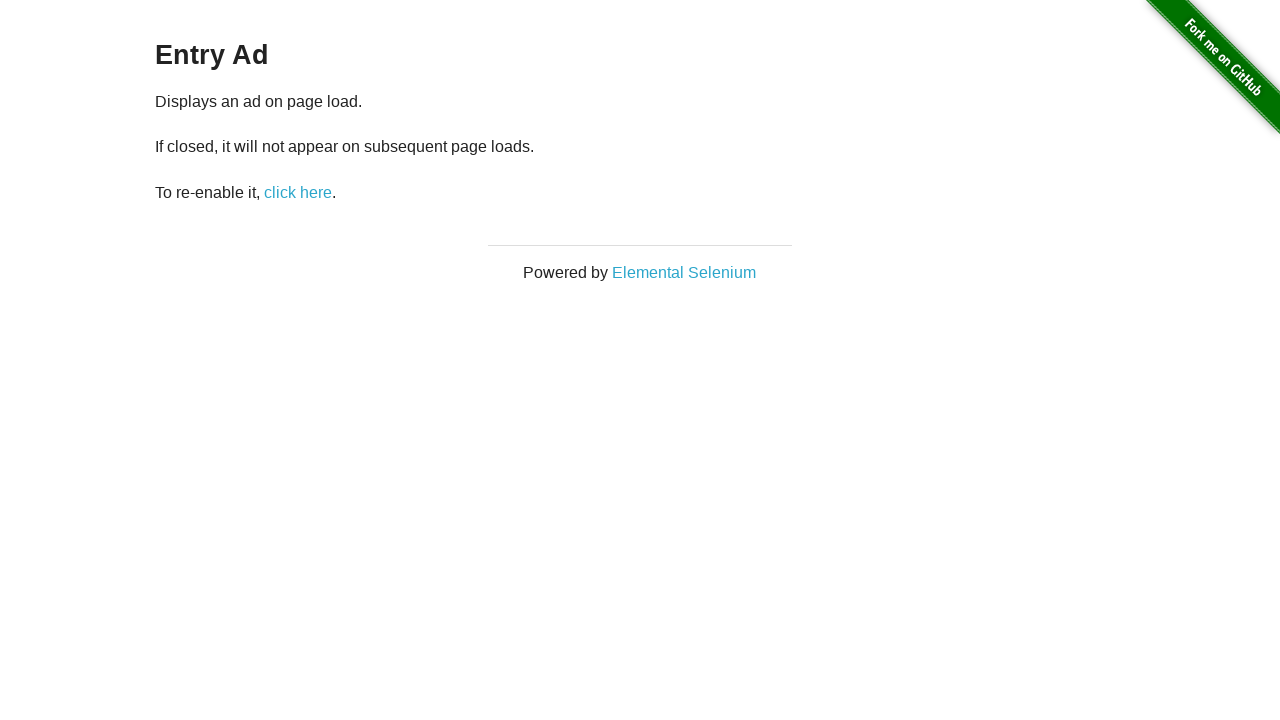

Entry ad modal dialog appeared
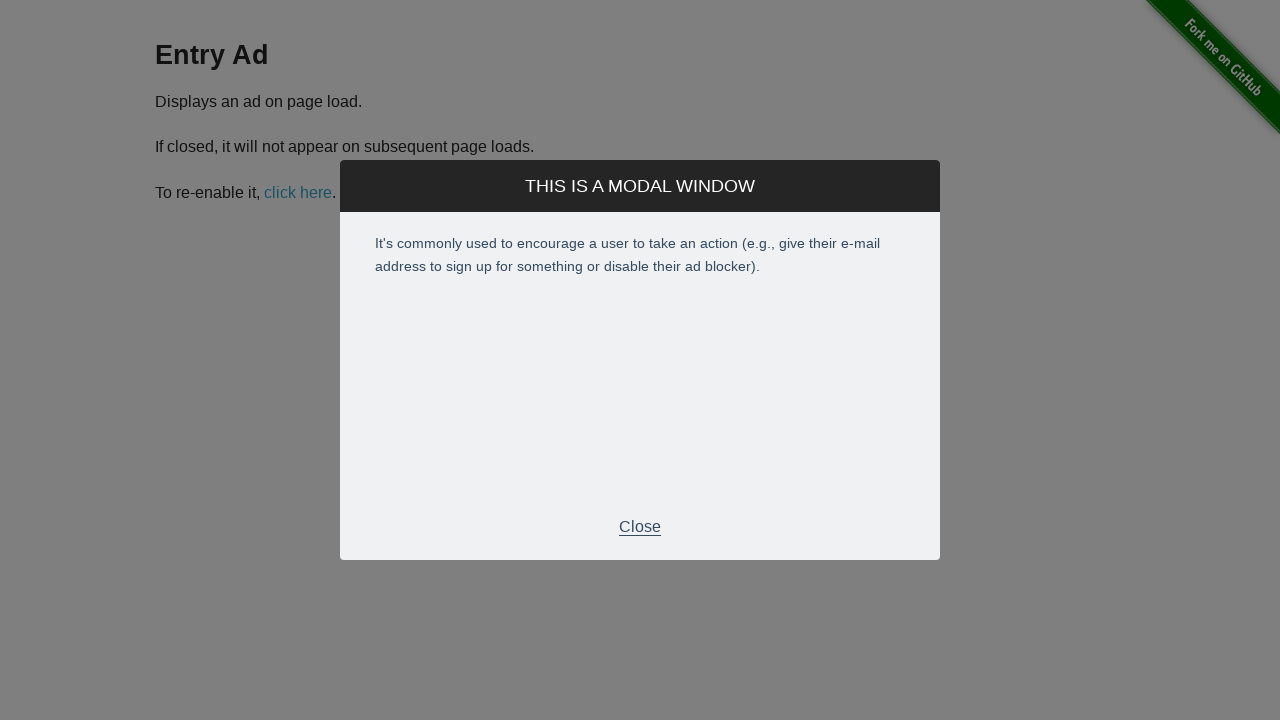

Clicked Close button on entry ad popup at (640, 527) on xpath=//div[@class='modal']//p[text()='Close']
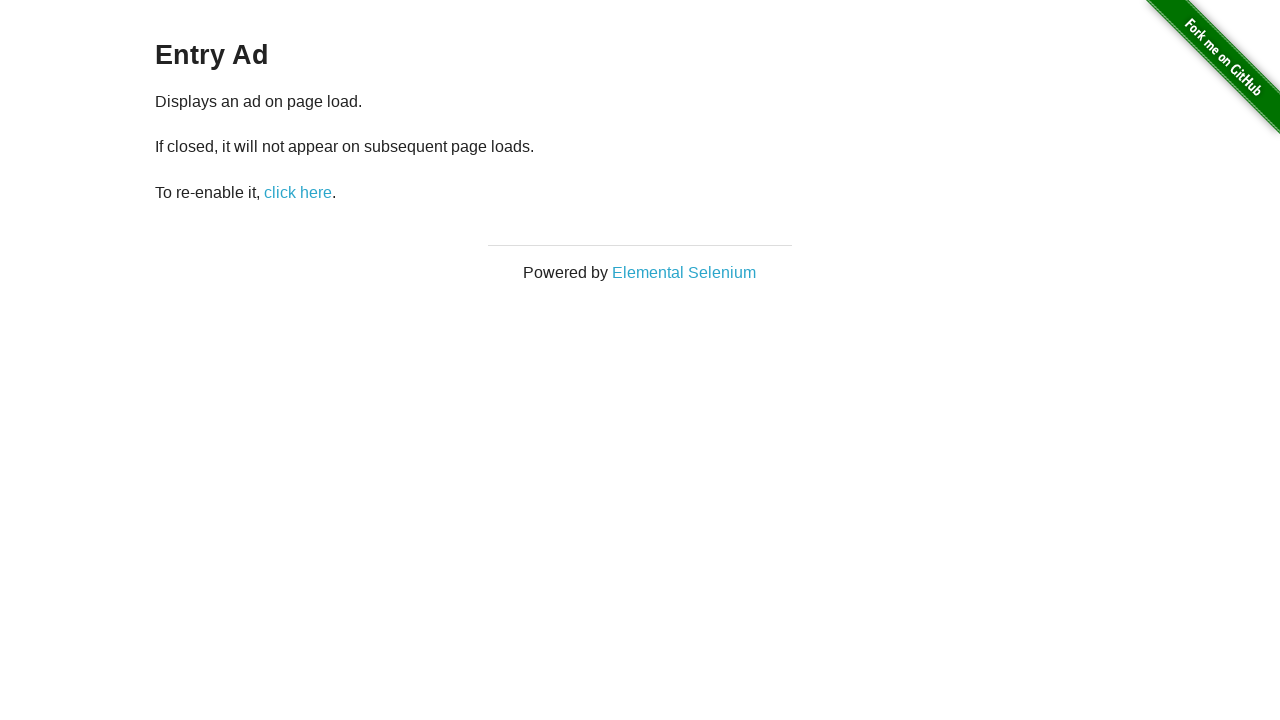

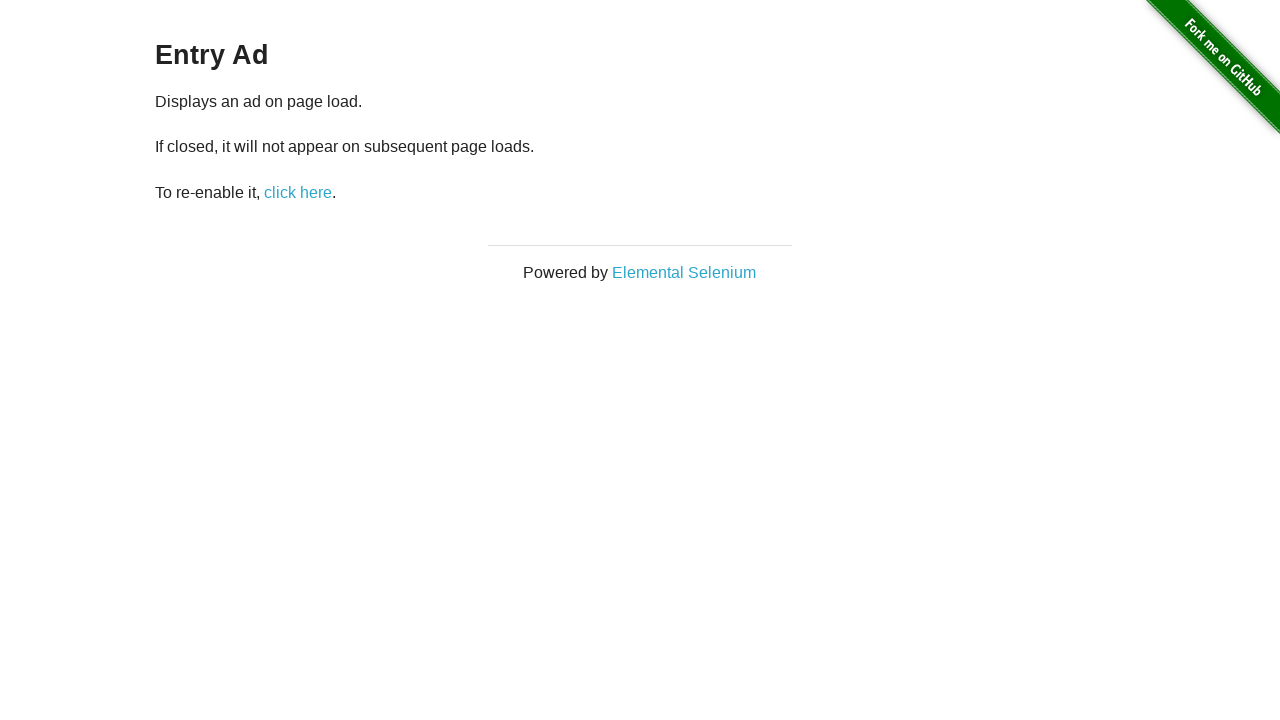